Tests footer navigation links by scrolling to the bottom of the page and clicking through various footer links including Home, All Course, Login, User Agreement, and Privacy Policy

Starting URL: https://lh.inmakesedu.com/

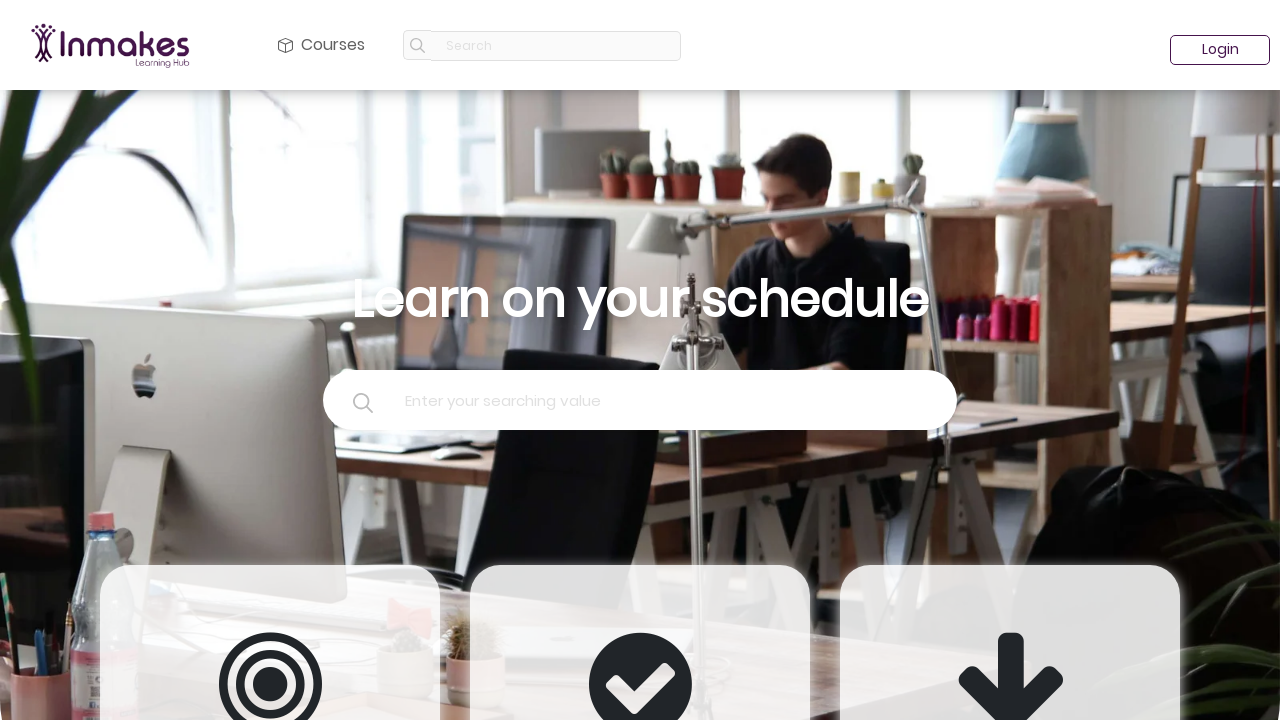

Scrolled to footer section
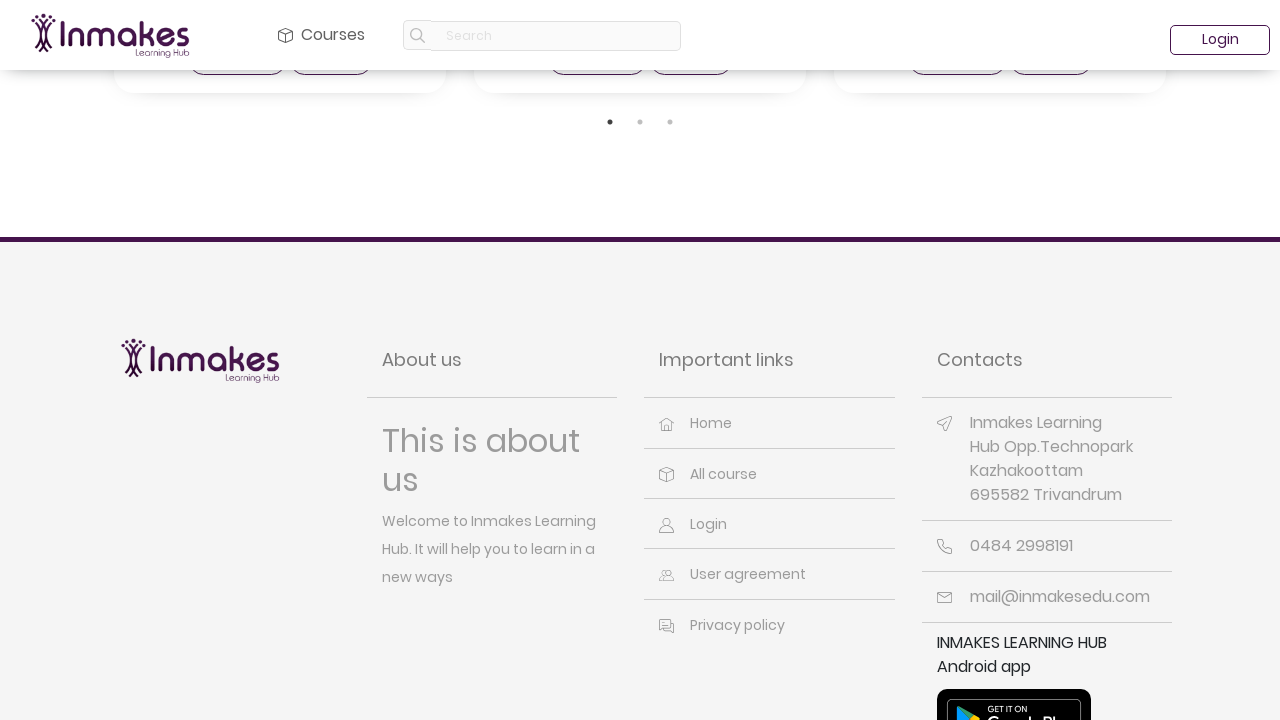

Clicked Home link in footer at (666, 424) on xpath=//a[text()='Home']
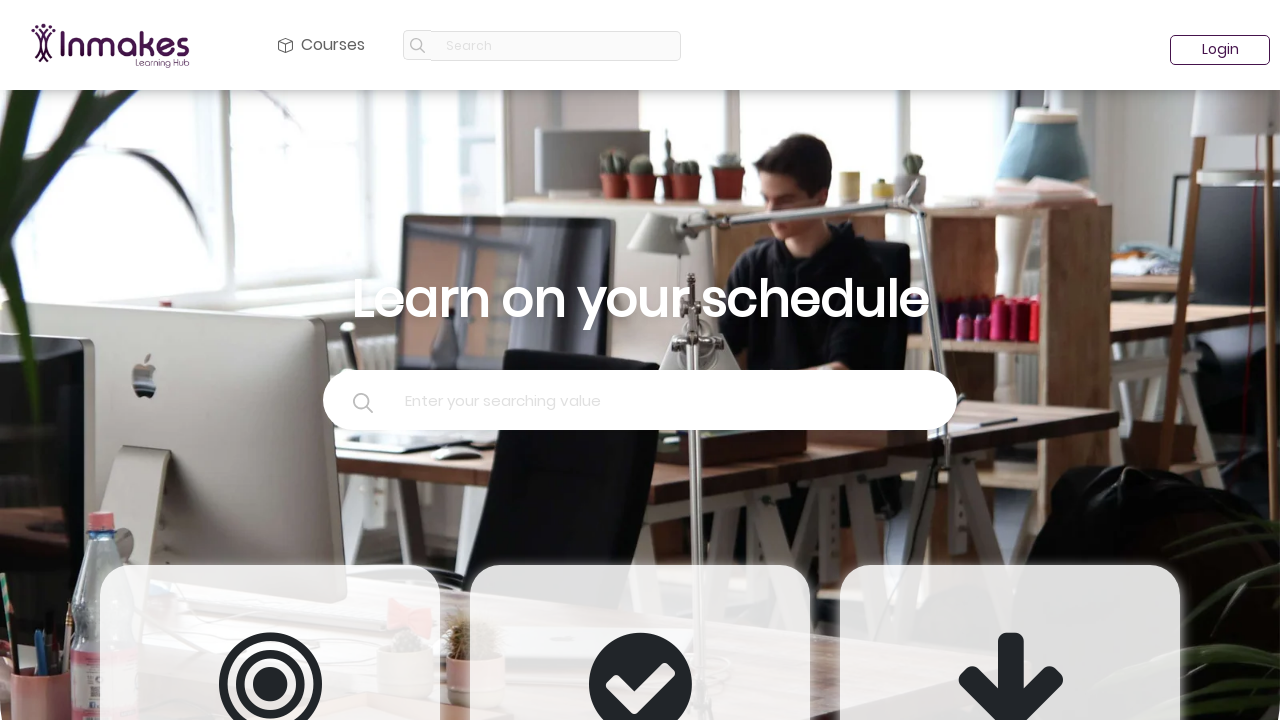

Clicked All Course link in footer at (666, 362) on (//a[text()='All course'])[2]
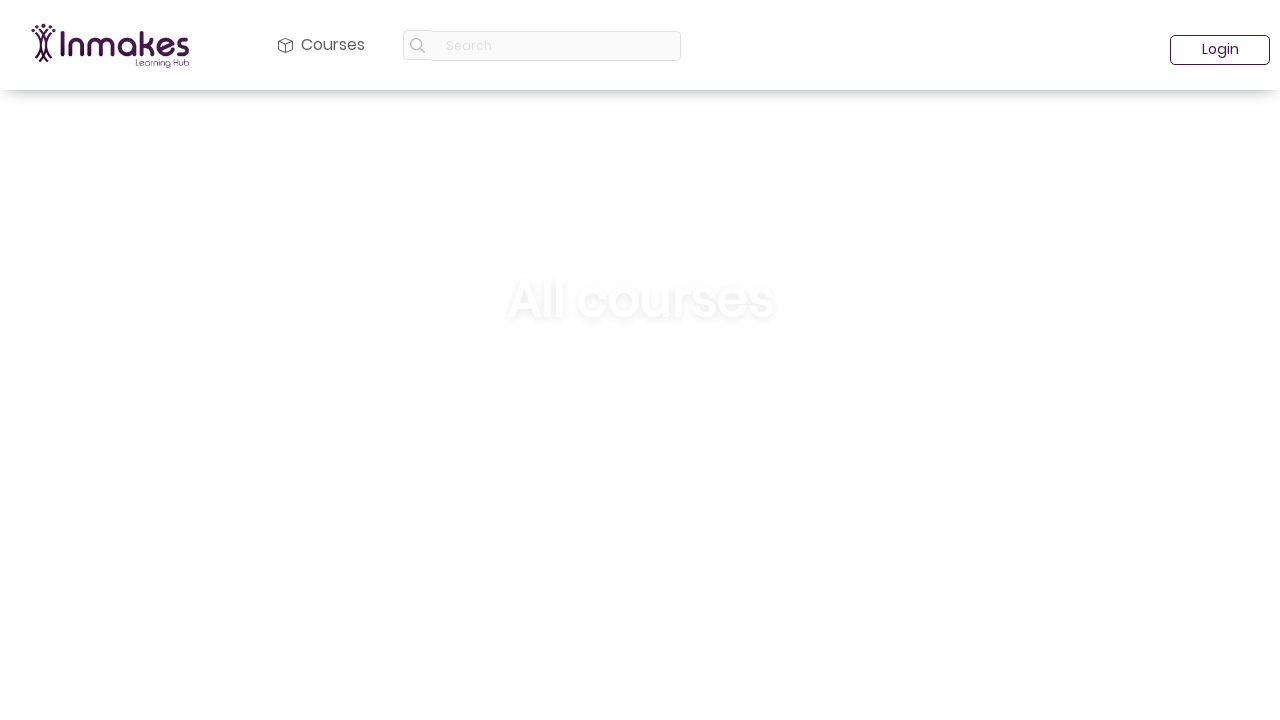

Clicked Login link in footer at (666, 403) on (//a[text()='Login'])[2]
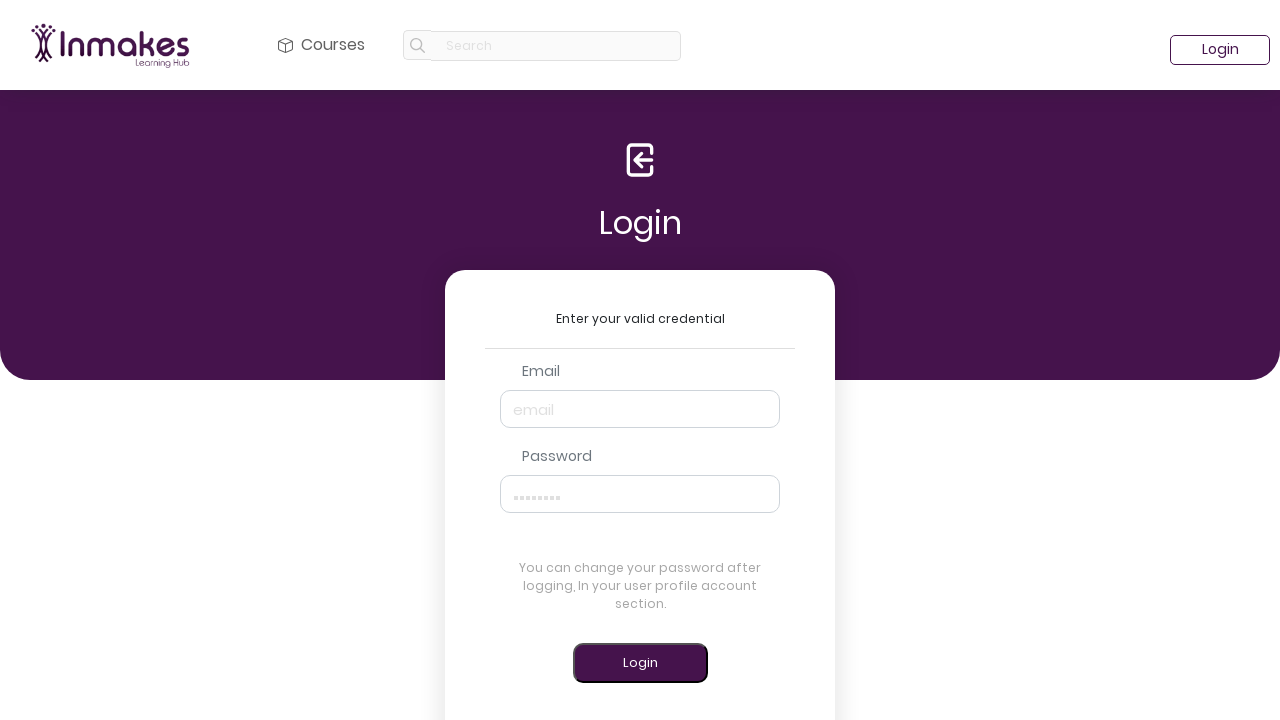

Clicked User Agreement link at (666, 453) on xpath=//a[text()='User agreement']
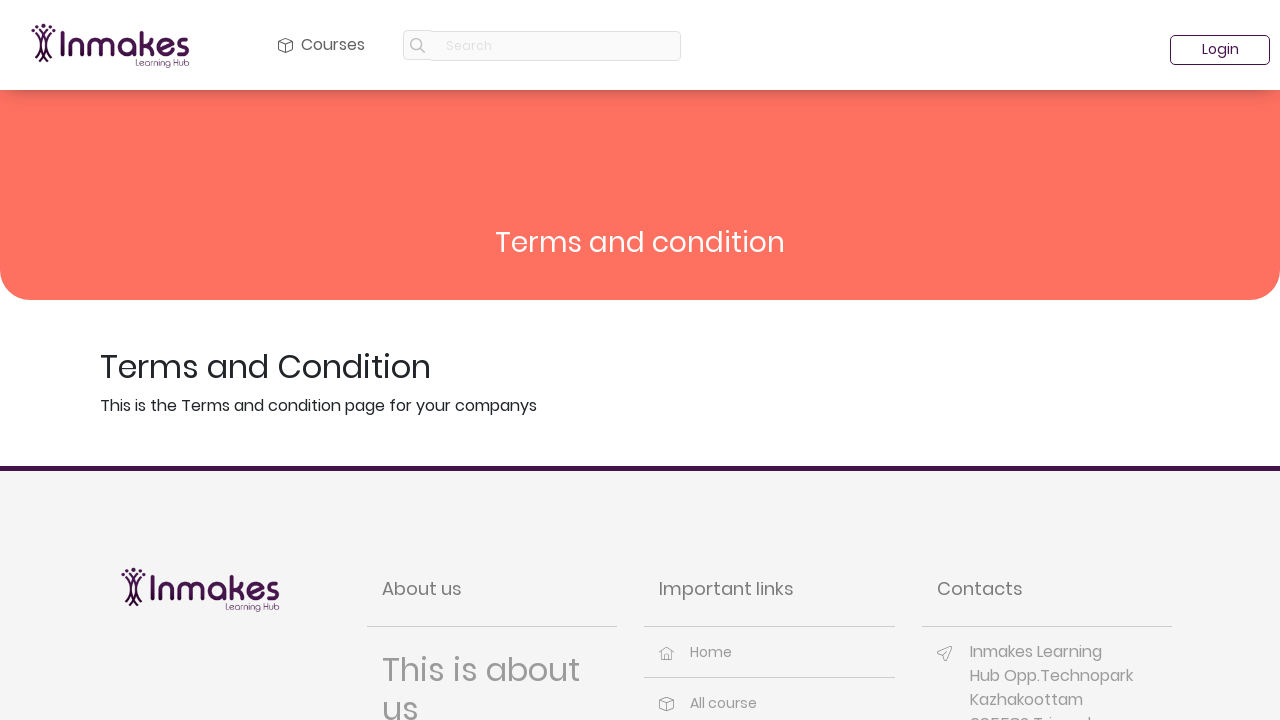

Clicked Privacy Policy link at (666, 504) on xpath=//a[text()='Privacy policy']
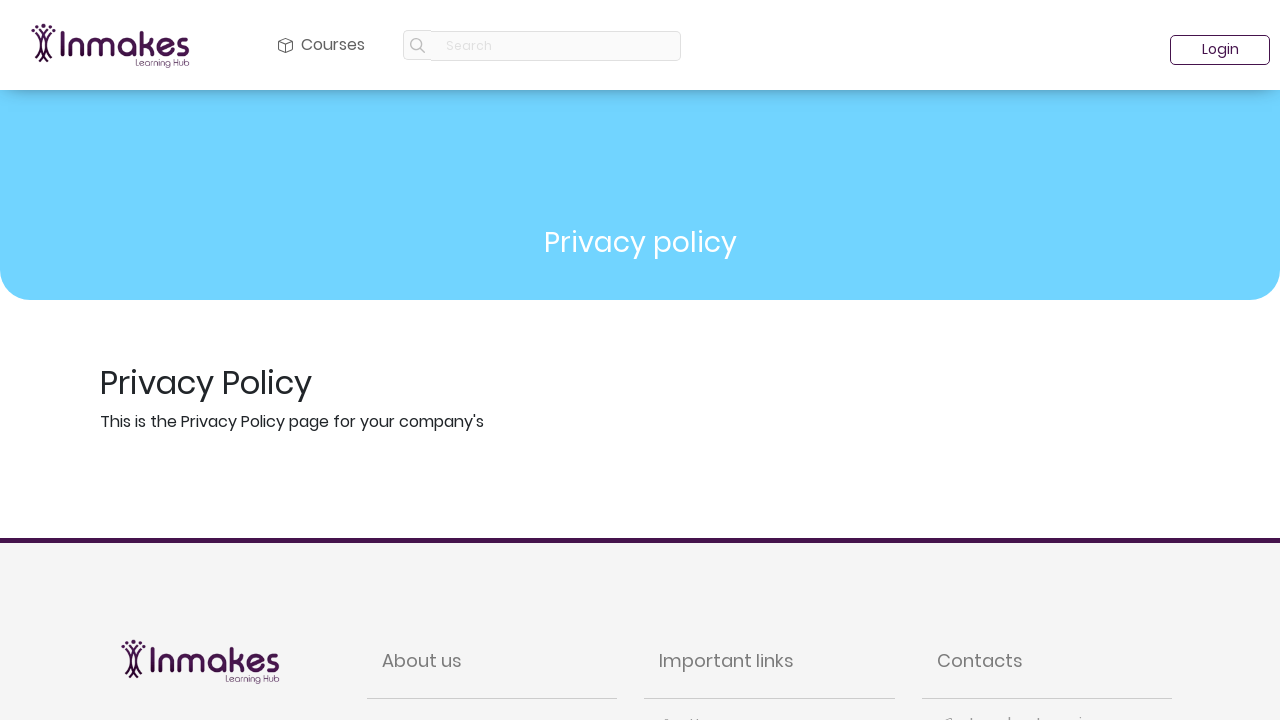

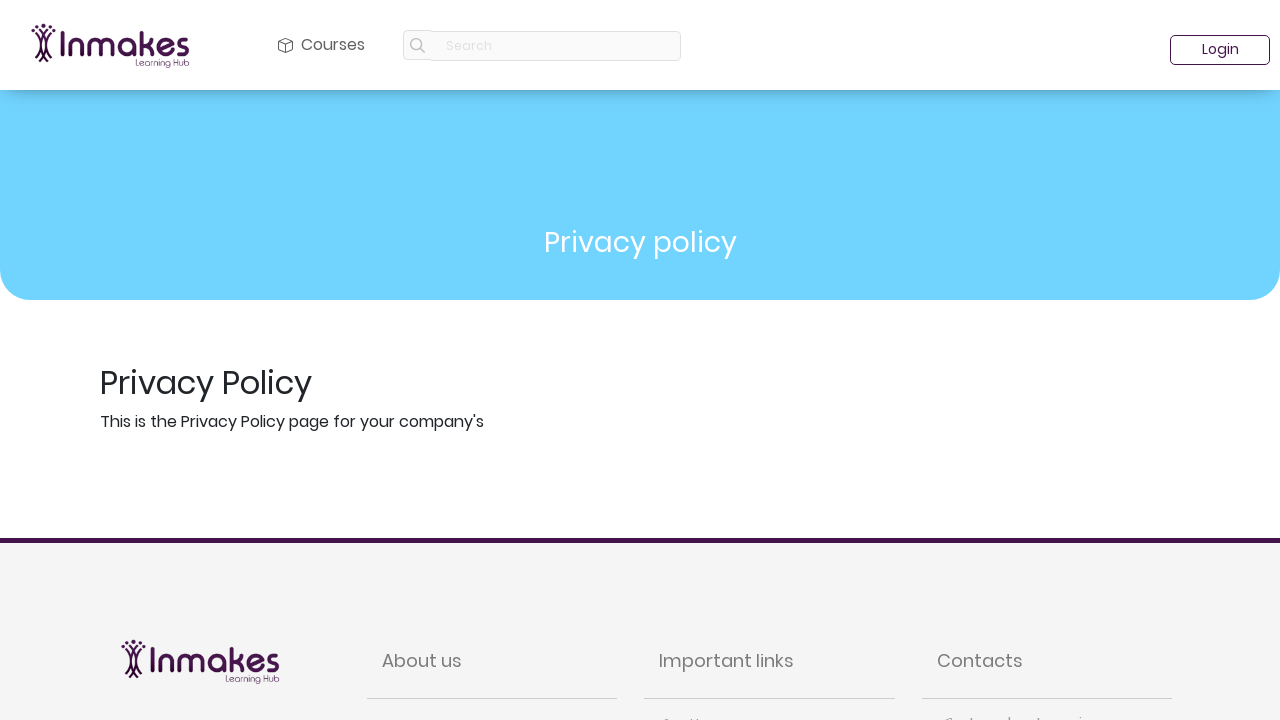